Tests multi-window/tab browser handling by opening a new tab, switching to it, clicking an element, then switching back to the original window and clicking another button.

Starting URL: https://skpatro.github.io/demo/links/

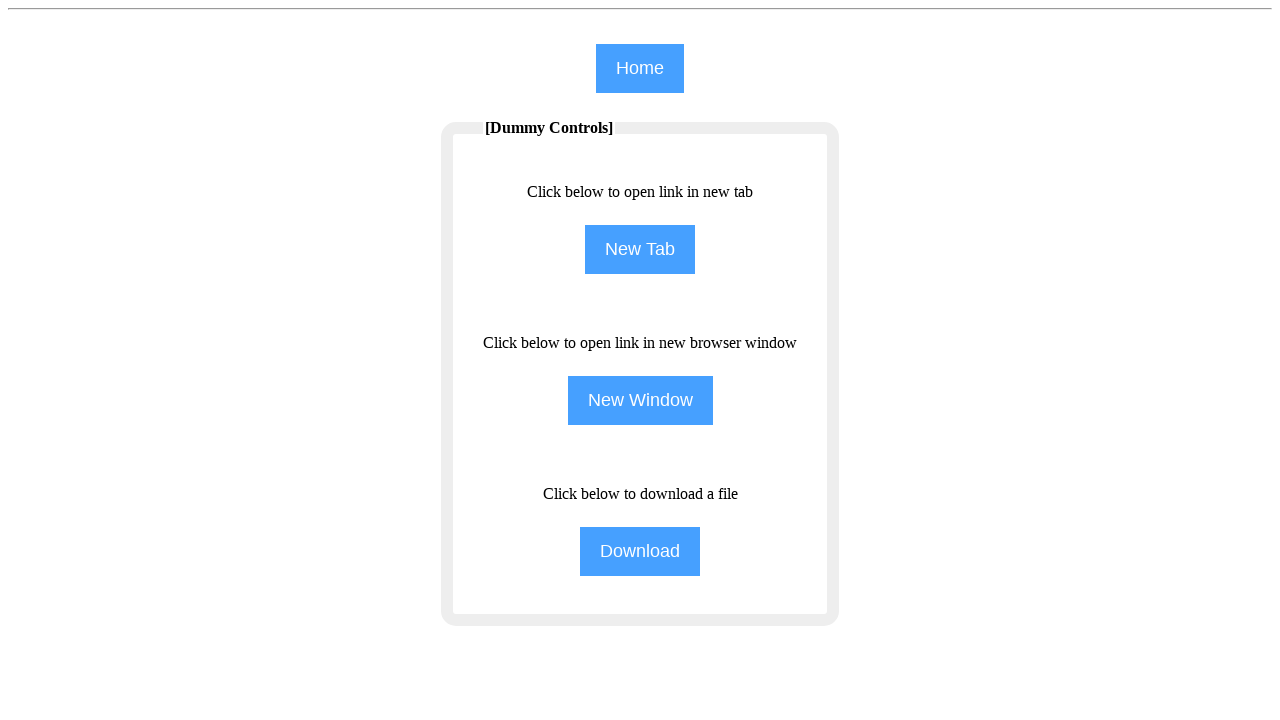

Clicked 'New Tab' button and new tab opened at (640, 250) on (//input[@type='button'])[2]
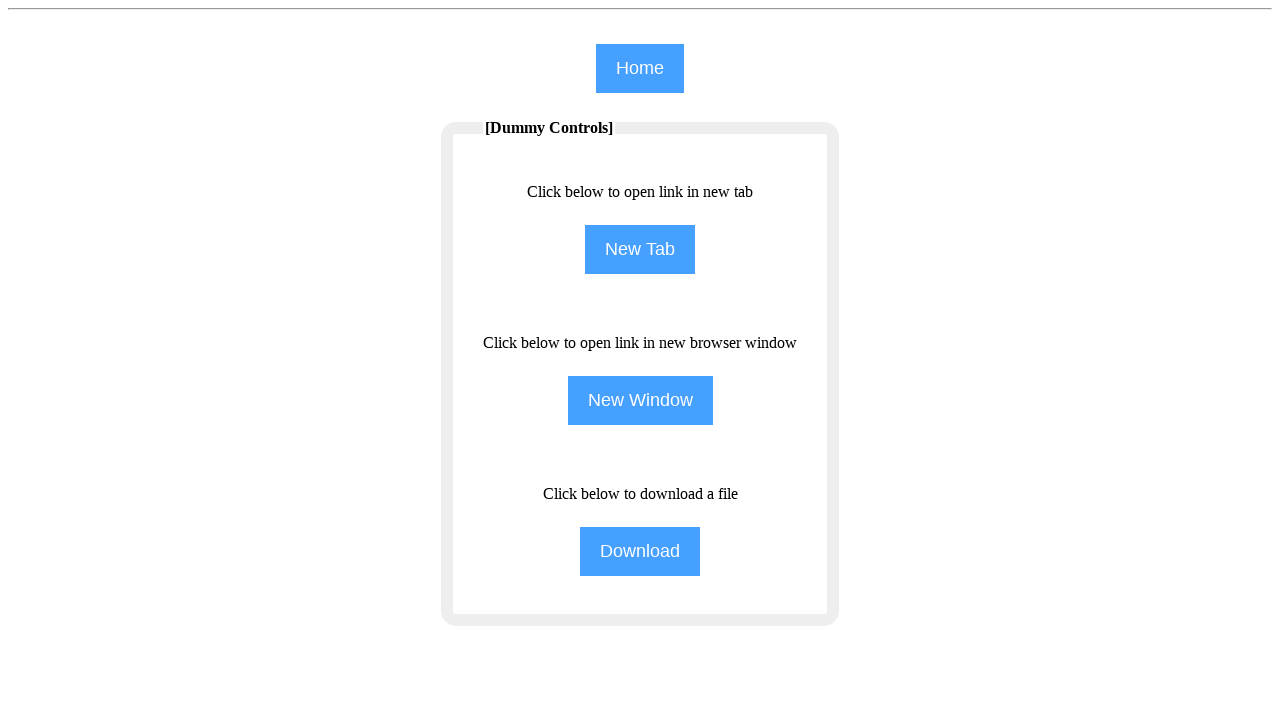

New tab page loaded completely
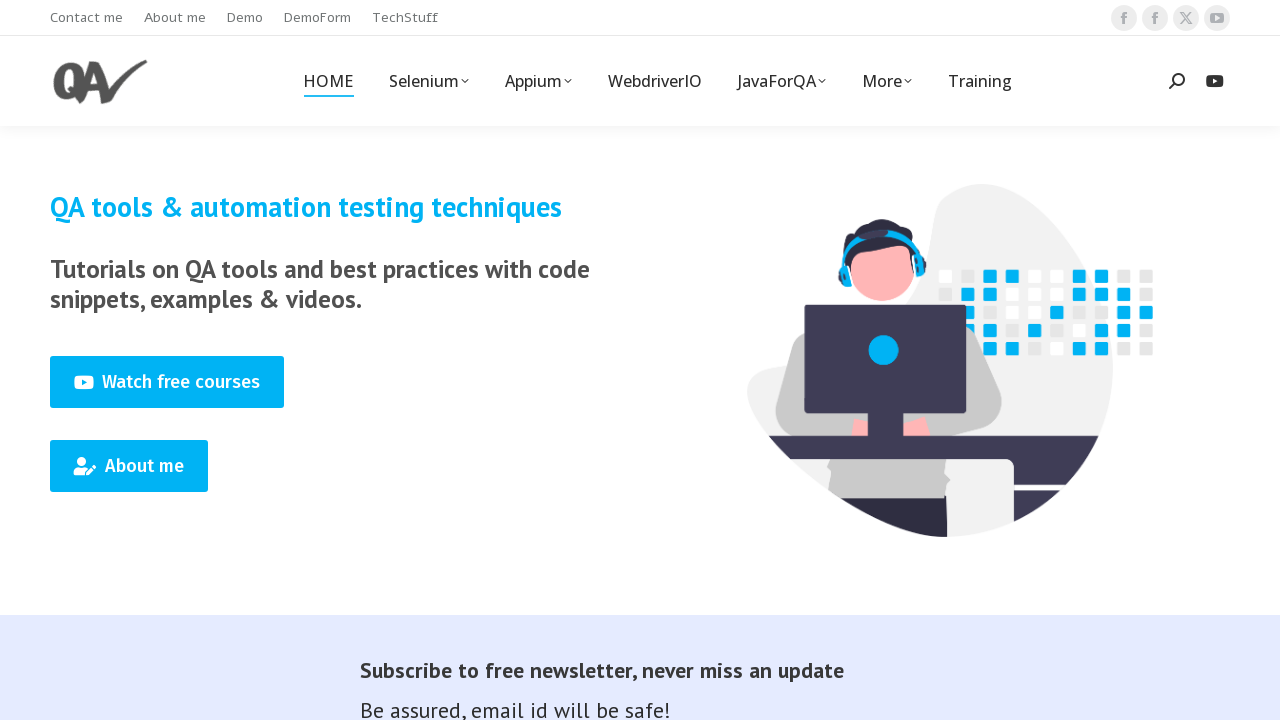

Clicked 'Training' element in new tab at (980, 81) on (//span[text()='Training'])[1]
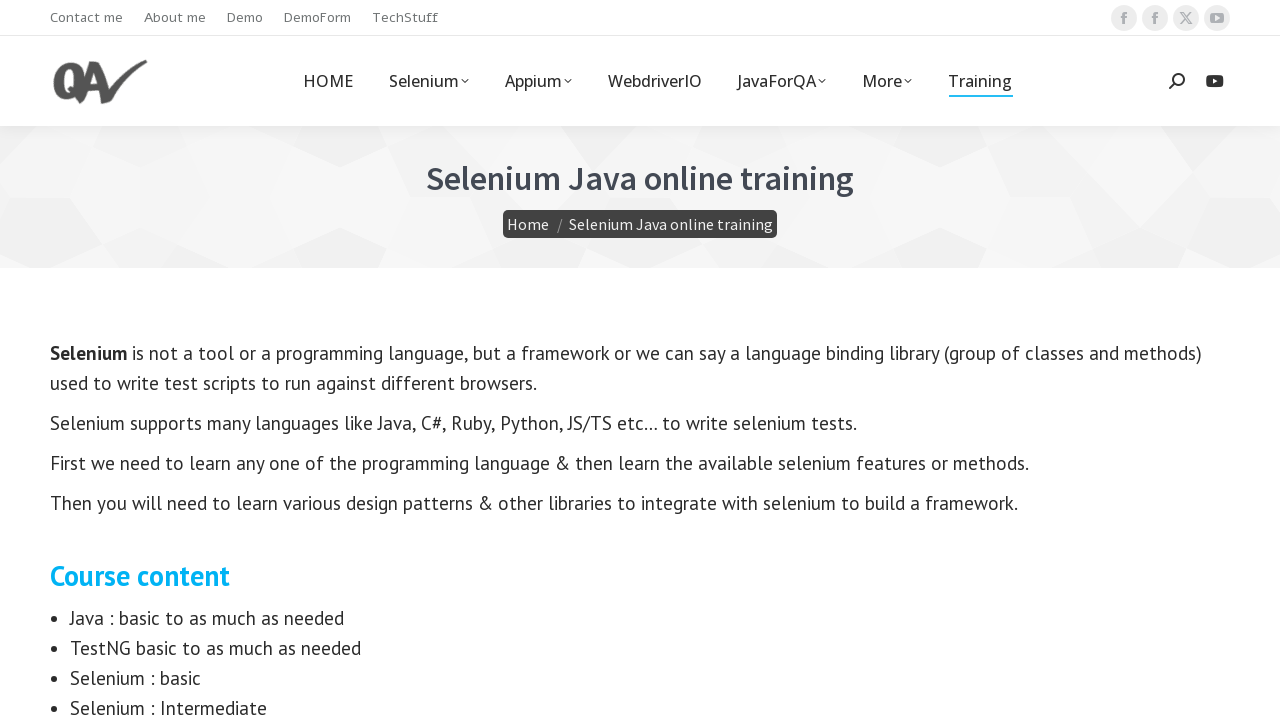

Switched back to original window
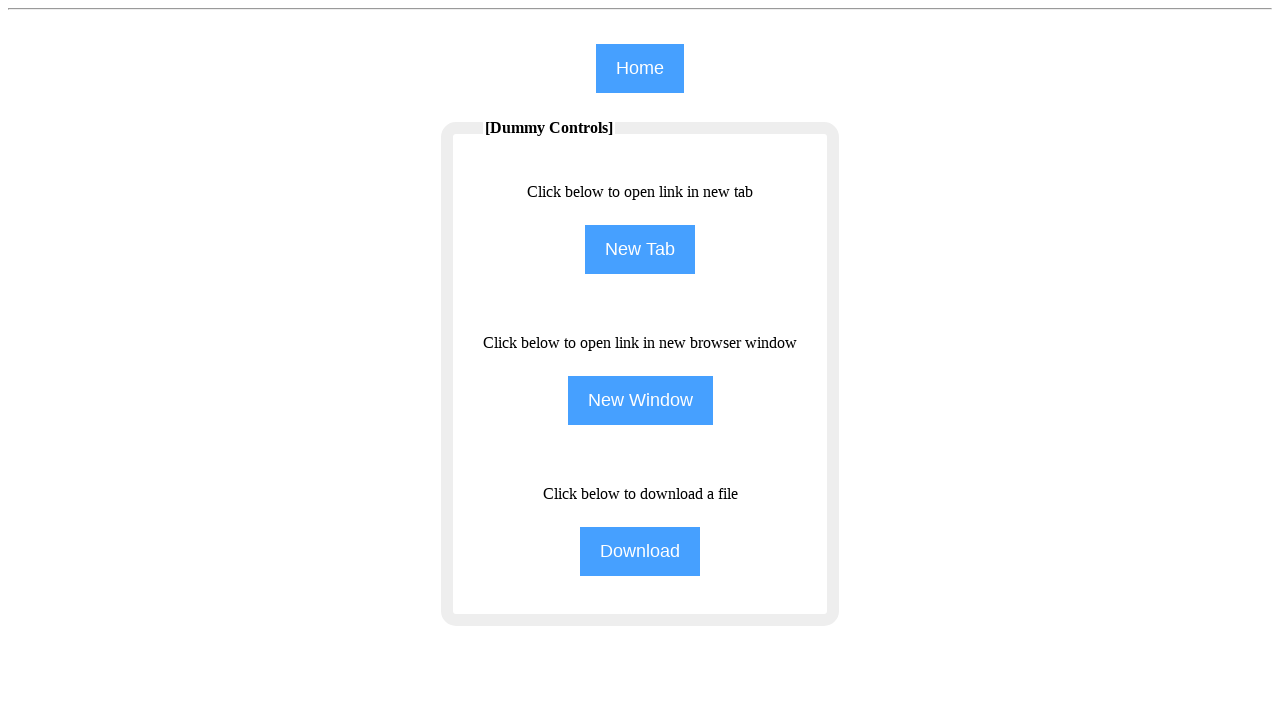

Clicked 'New Window' button in original window at (640, 400) on input[value='New Window']
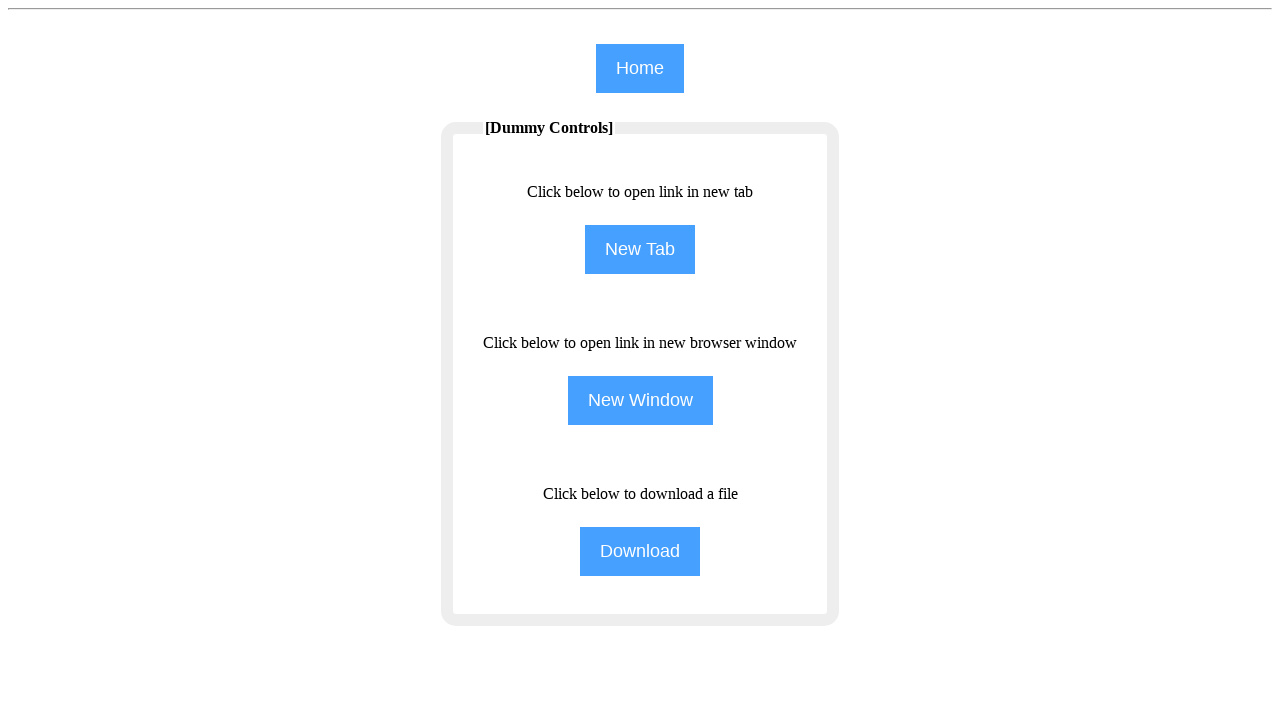

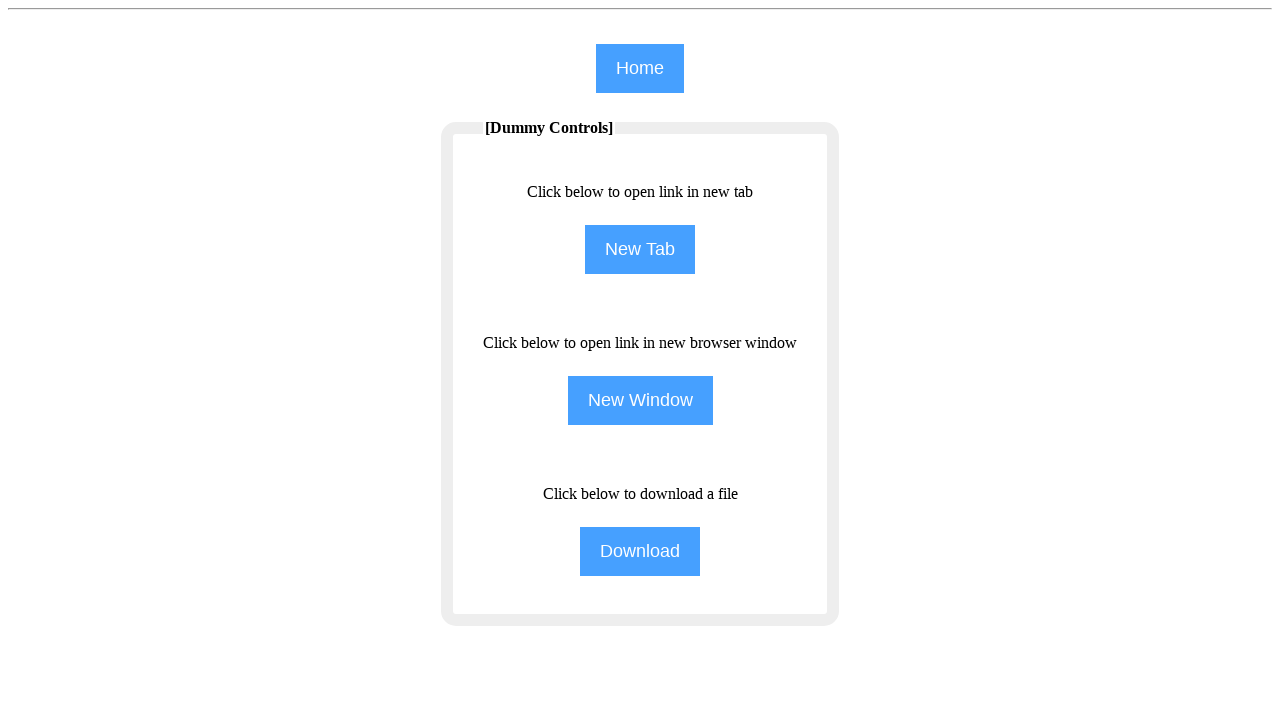